Tests marking all todo items as completed using the toggle all checkbox

Starting URL: https://demo.playwright.dev/todomvc

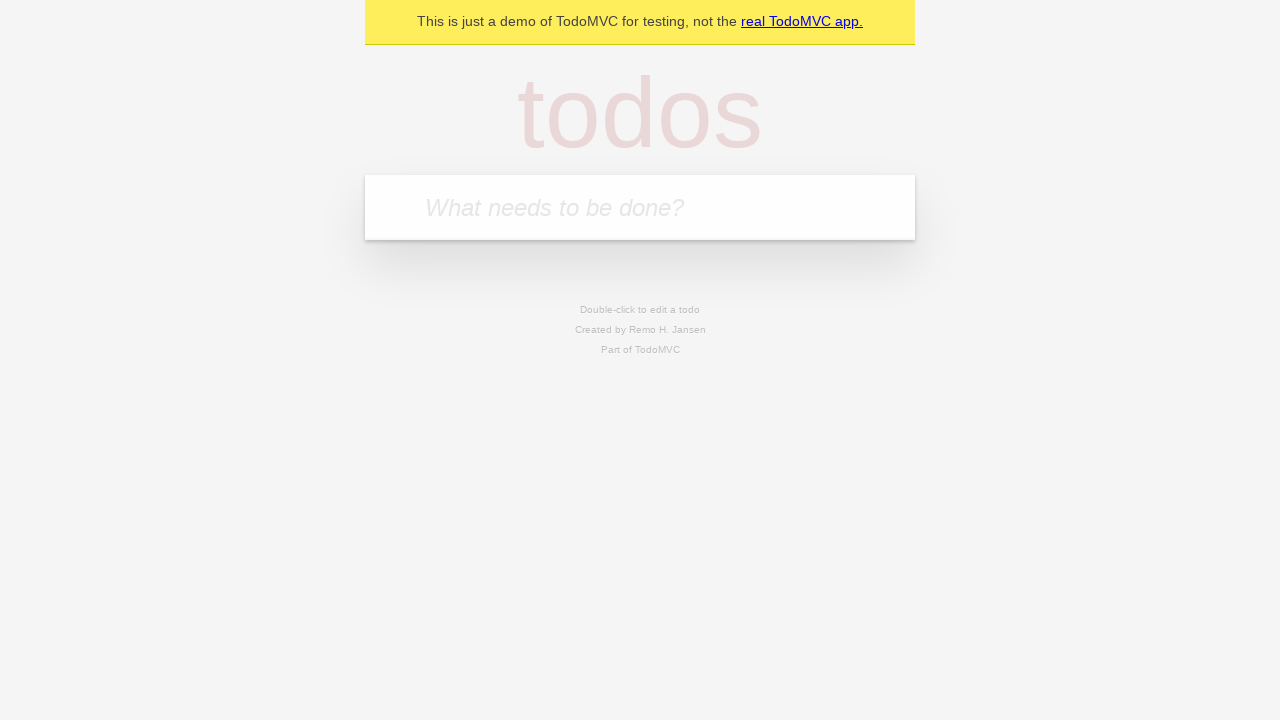

Navigated to TodoMVC demo page
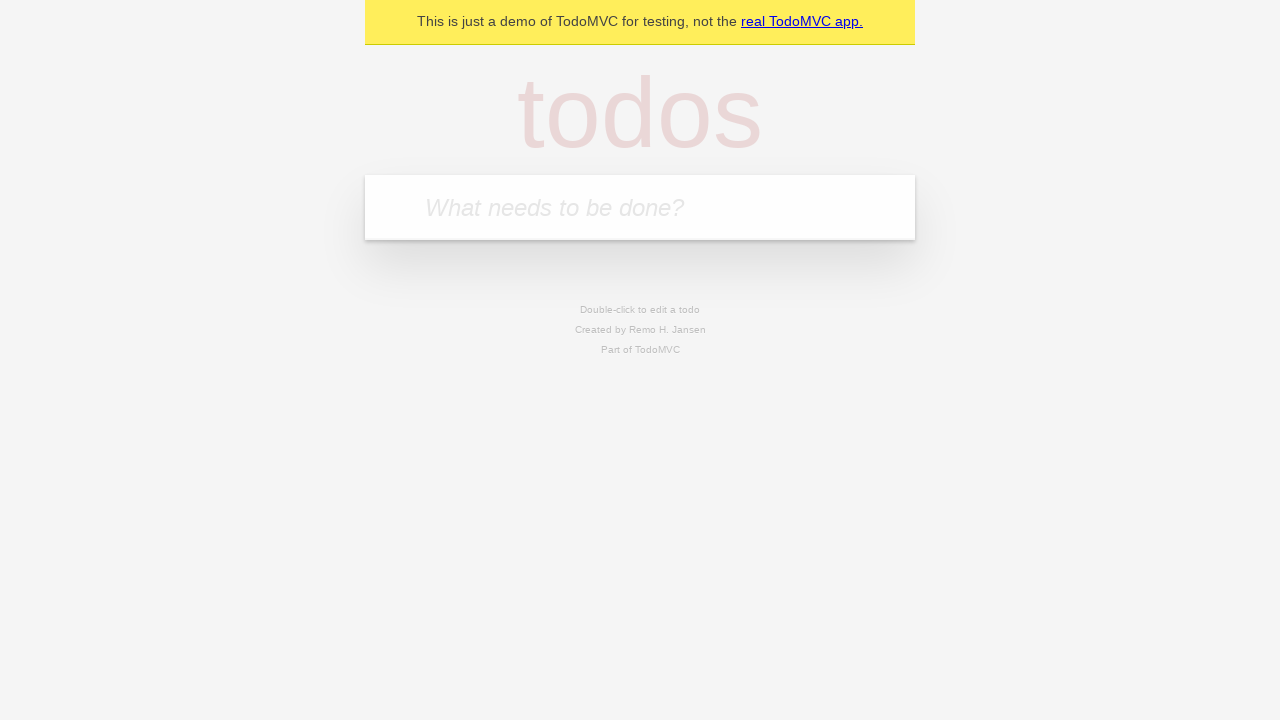

Located the todo input field
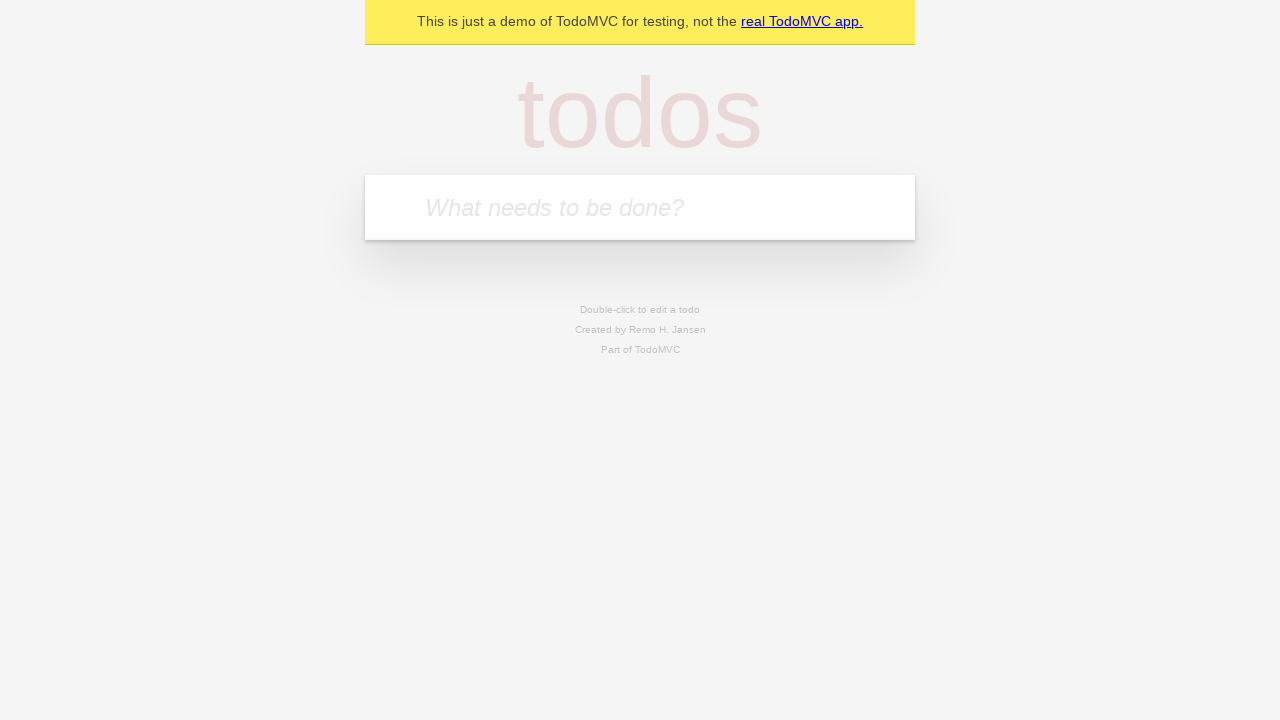

Filled first todo: 'buy some cheese' on internal:attr=[placeholder="What needs to be done?"i]
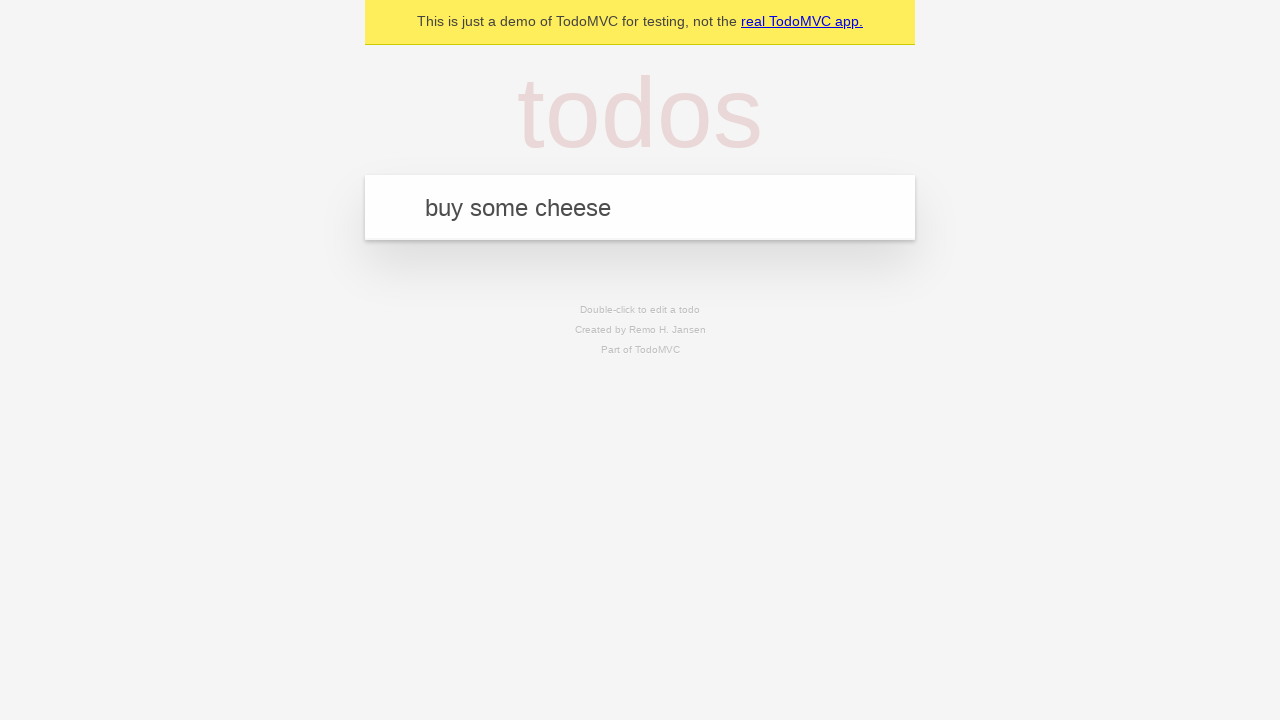

Pressed Enter to add first todo on internal:attr=[placeholder="What needs to be done?"i]
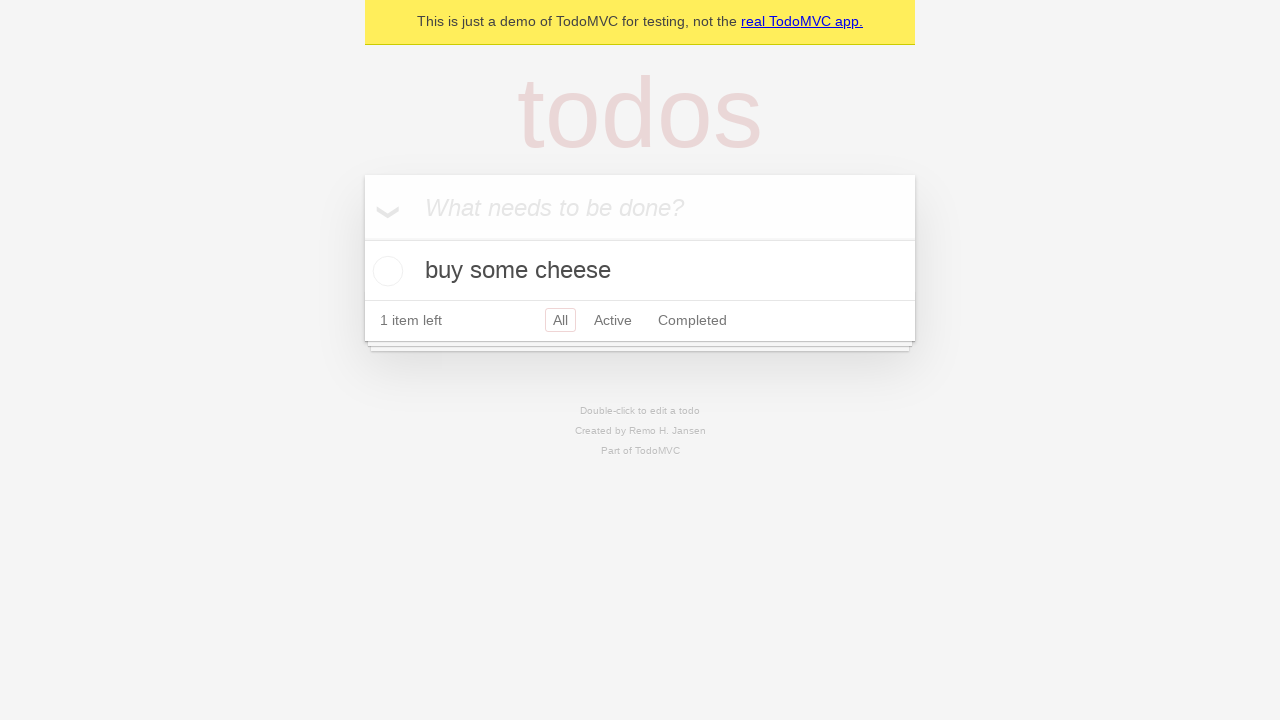

Filled second todo: 'feed the cat' on internal:attr=[placeholder="What needs to be done?"i]
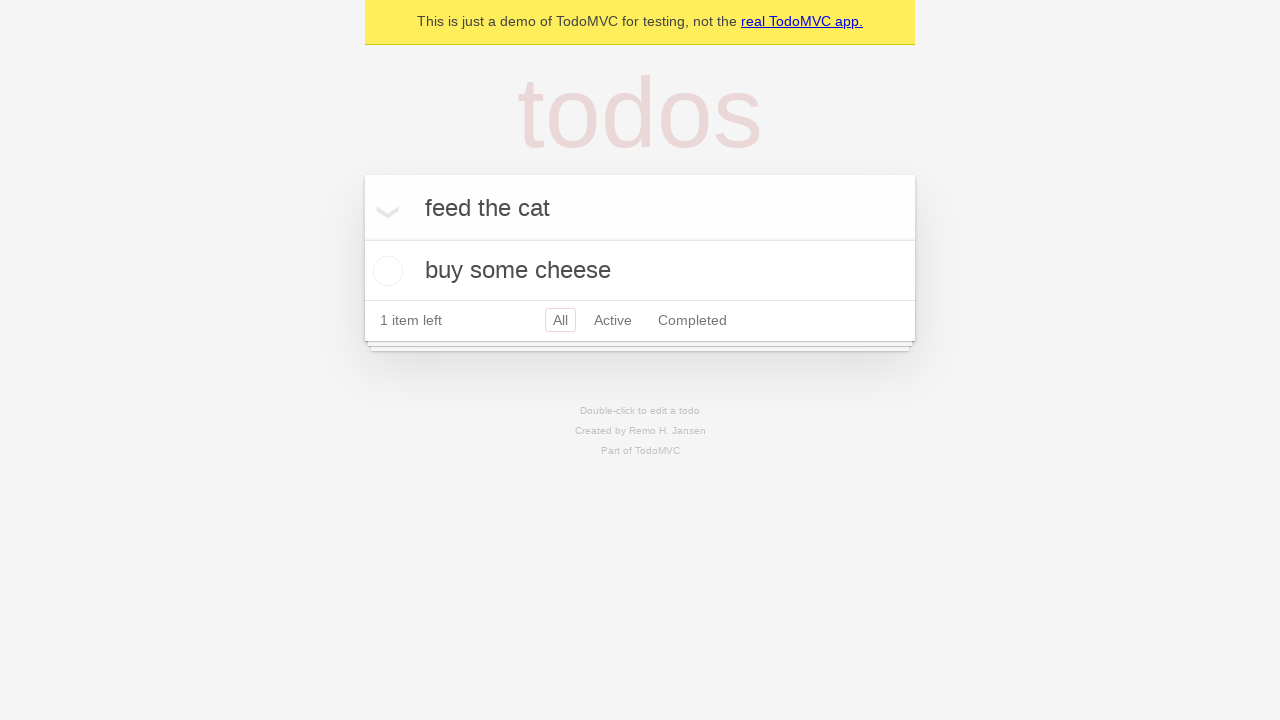

Pressed Enter to add second todo on internal:attr=[placeholder="What needs to be done?"i]
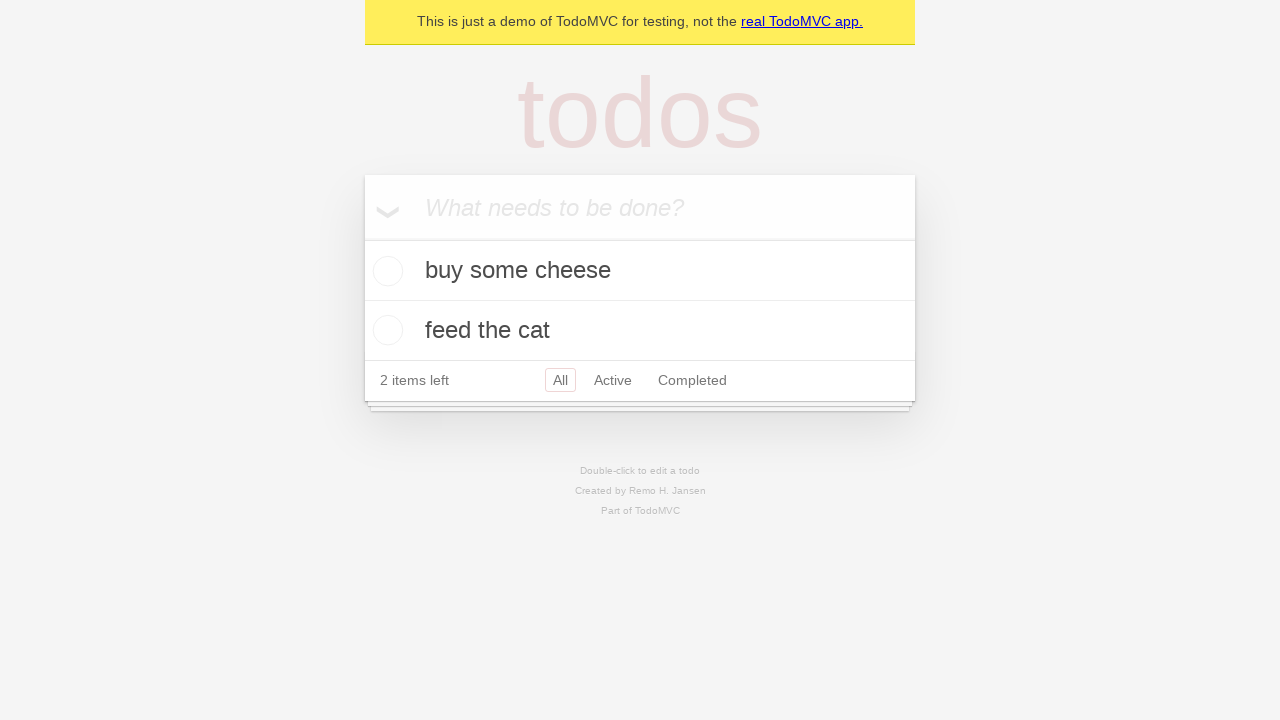

Filled third todo: 'book a doctors appointment' on internal:attr=[placeholder="What needs to be done?"i]
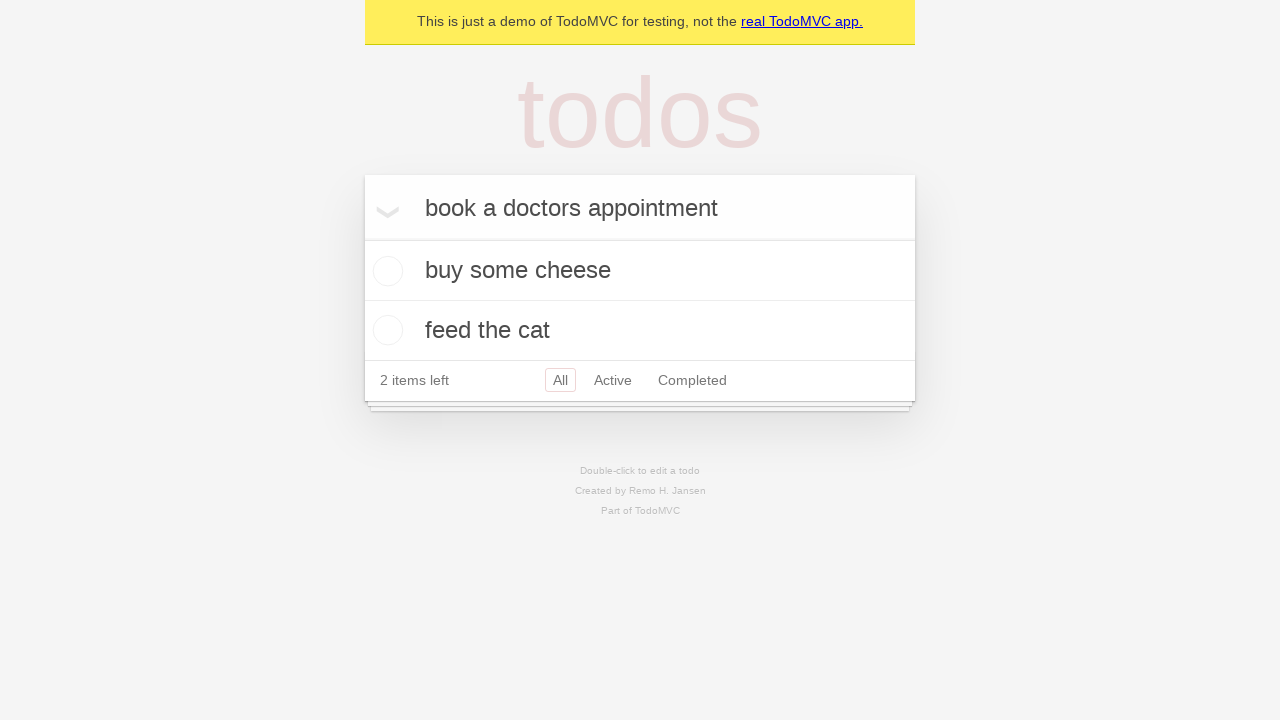

Pressed Enter to add third todo on internal:attr=[placeholder="What needs to be done?"i]
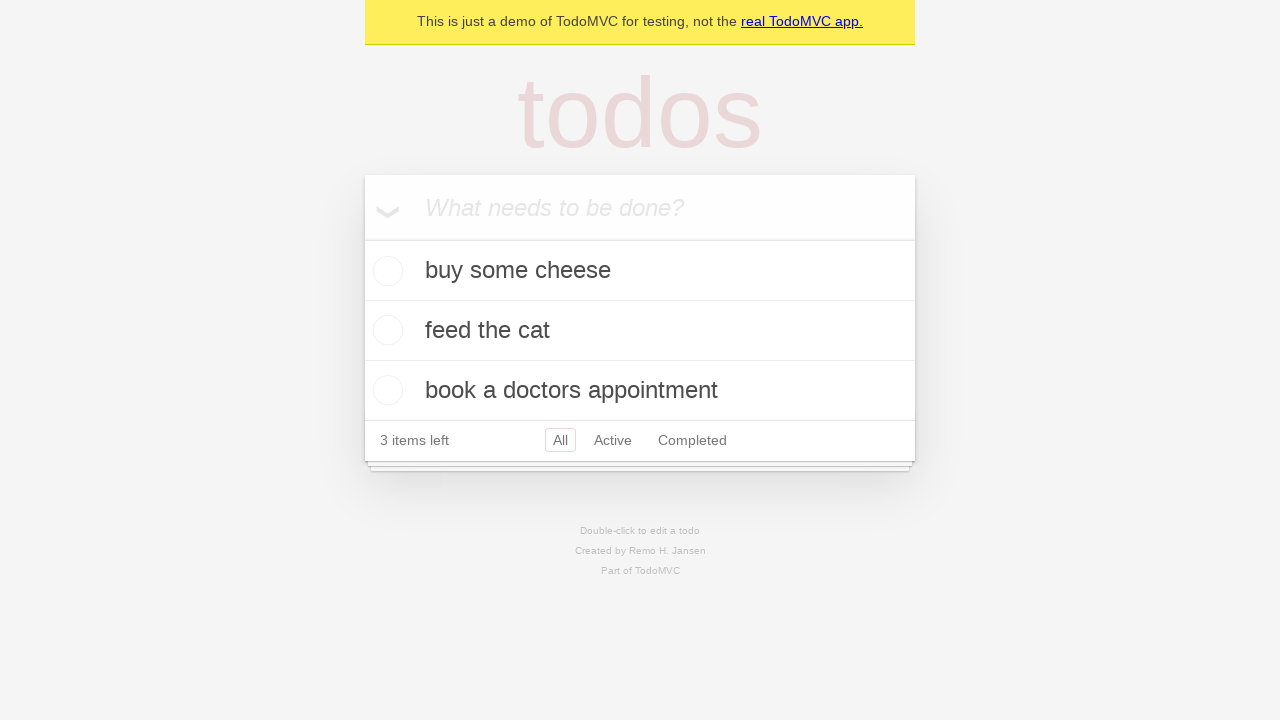

Clicked 'Mark all as complete' checkbox to mark all todos as completed at (362, 238) on internal:label="Mark all as complete"i
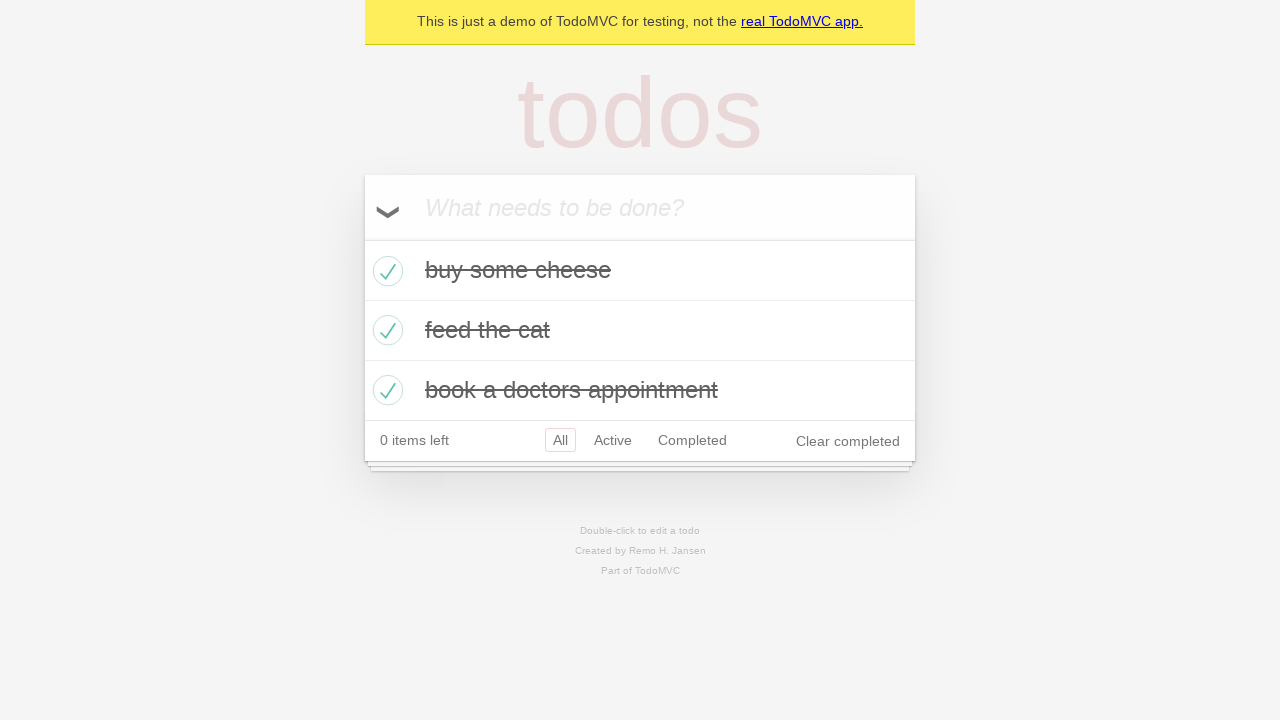

Verified all todos are marked as completed
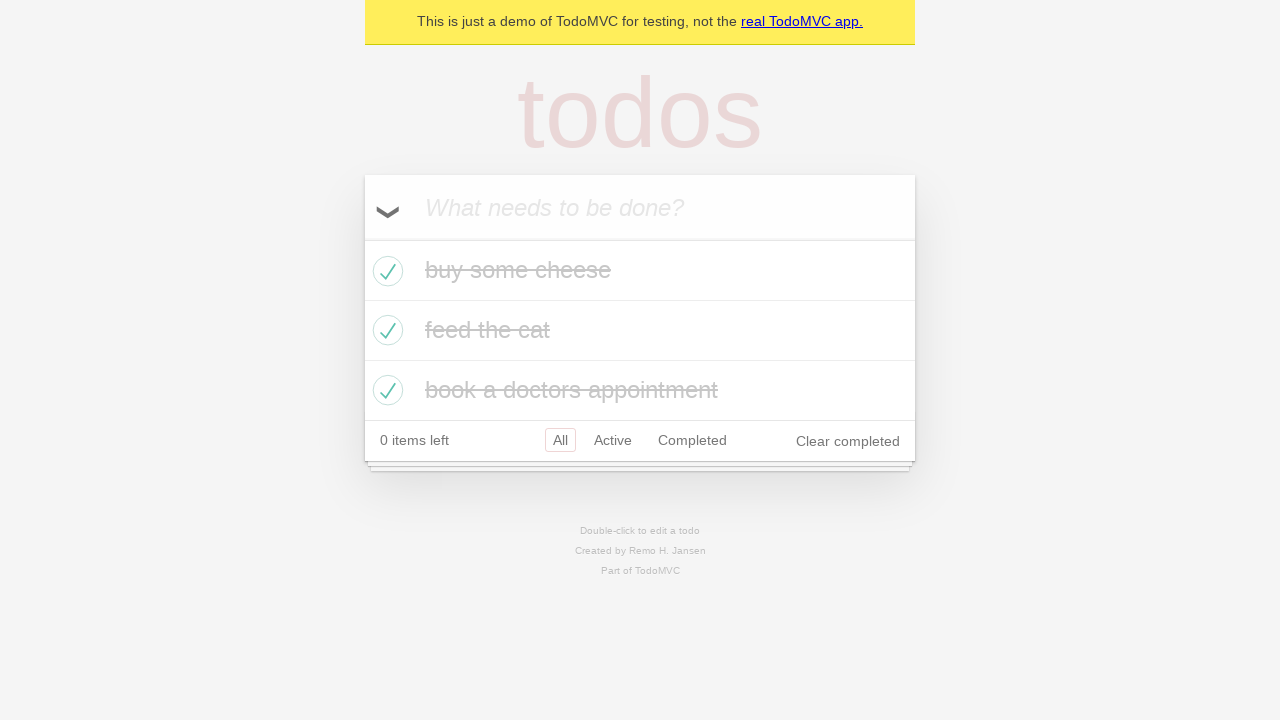

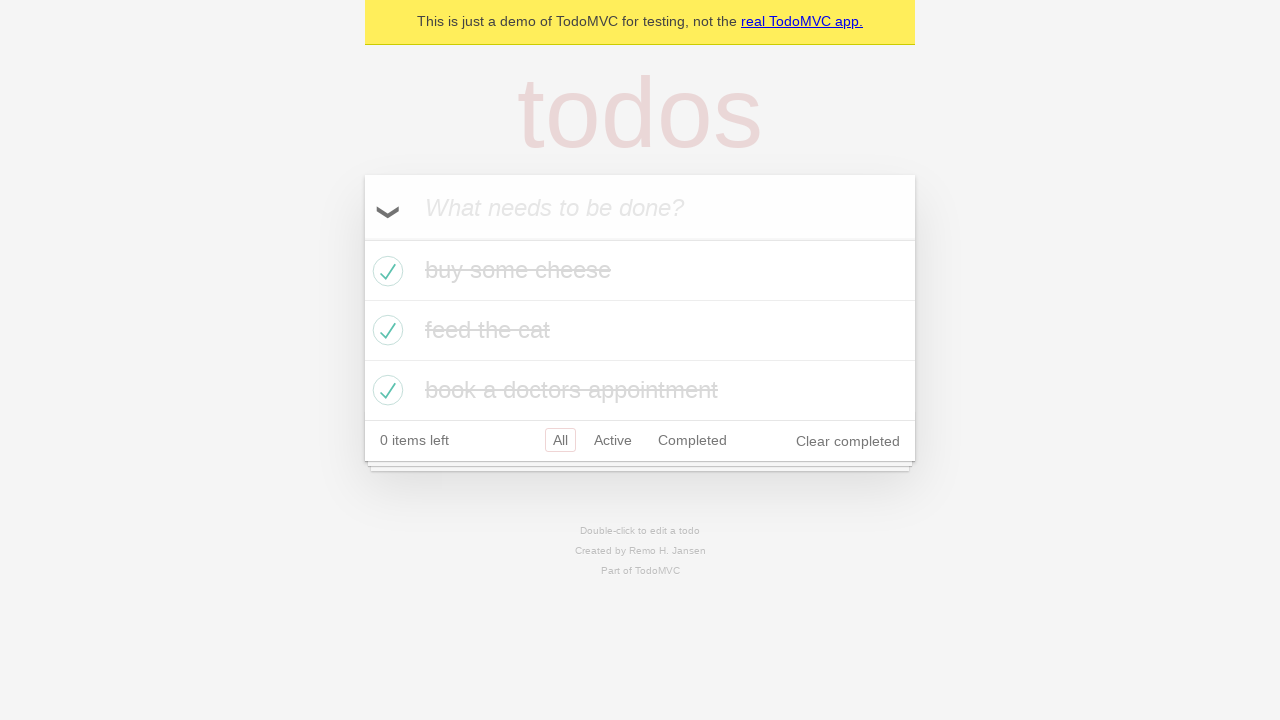